Tests drag and drop functionality on jQueryUI by switching to an iframe and dragging an element horizontally across the page.

Starting URL: https://jqueryui.com/draggable/

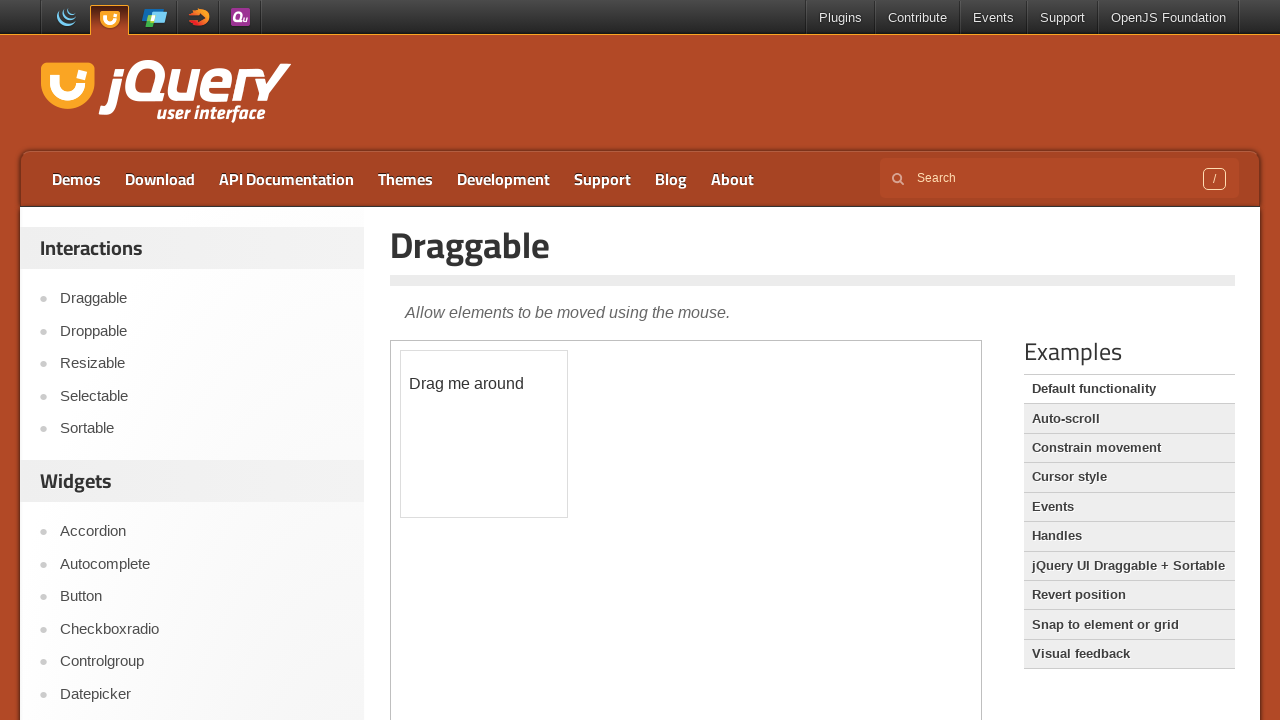

Navigated to jQuery UI draggable demo page
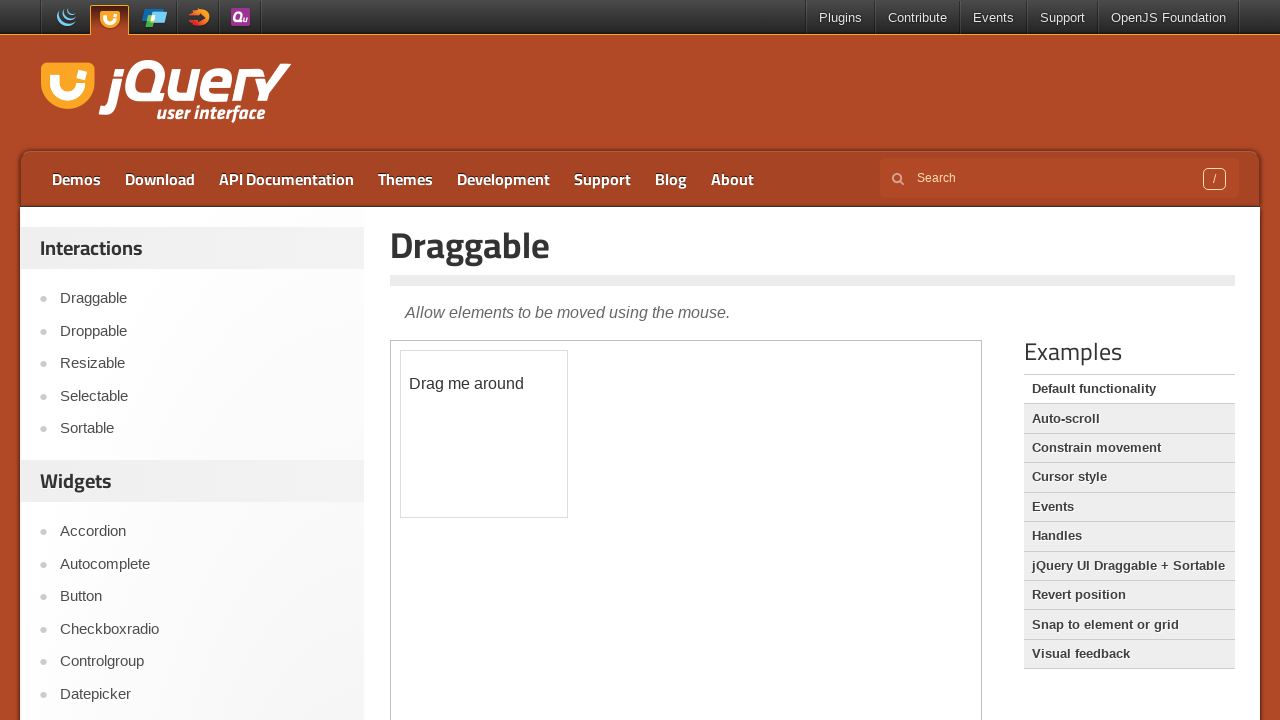

Located the demo iframe
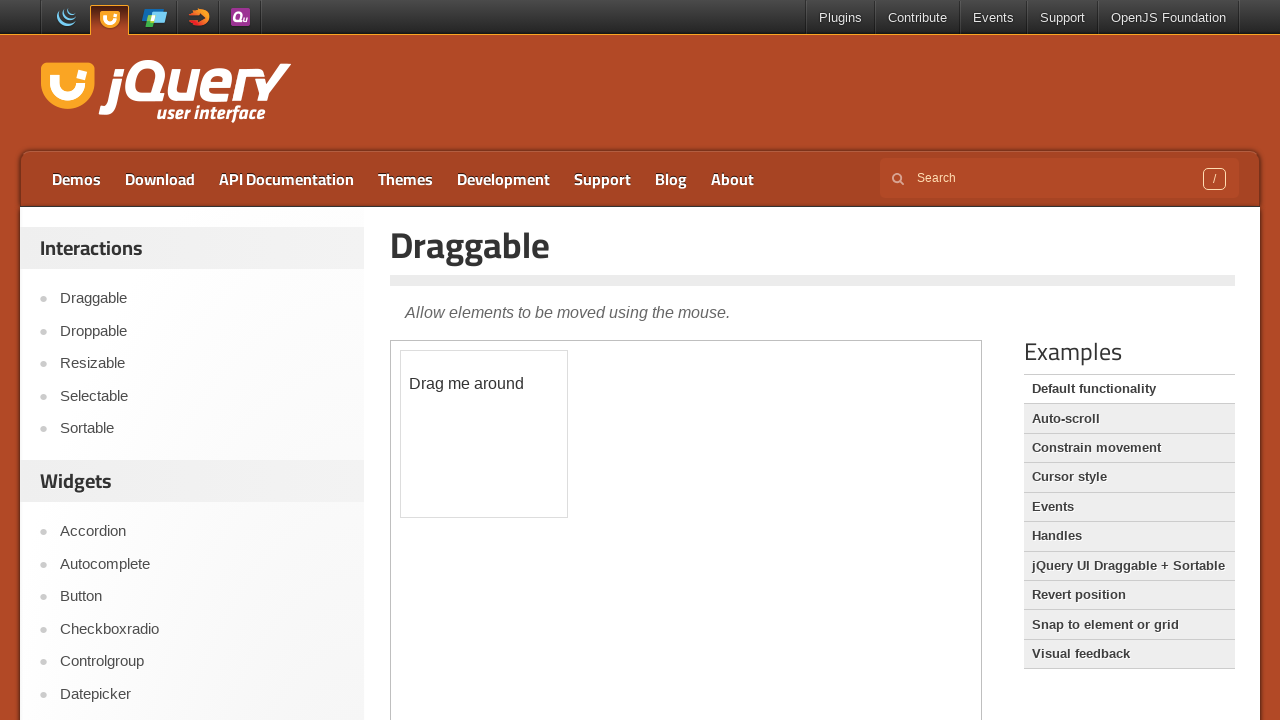

Located draggable element within iframe
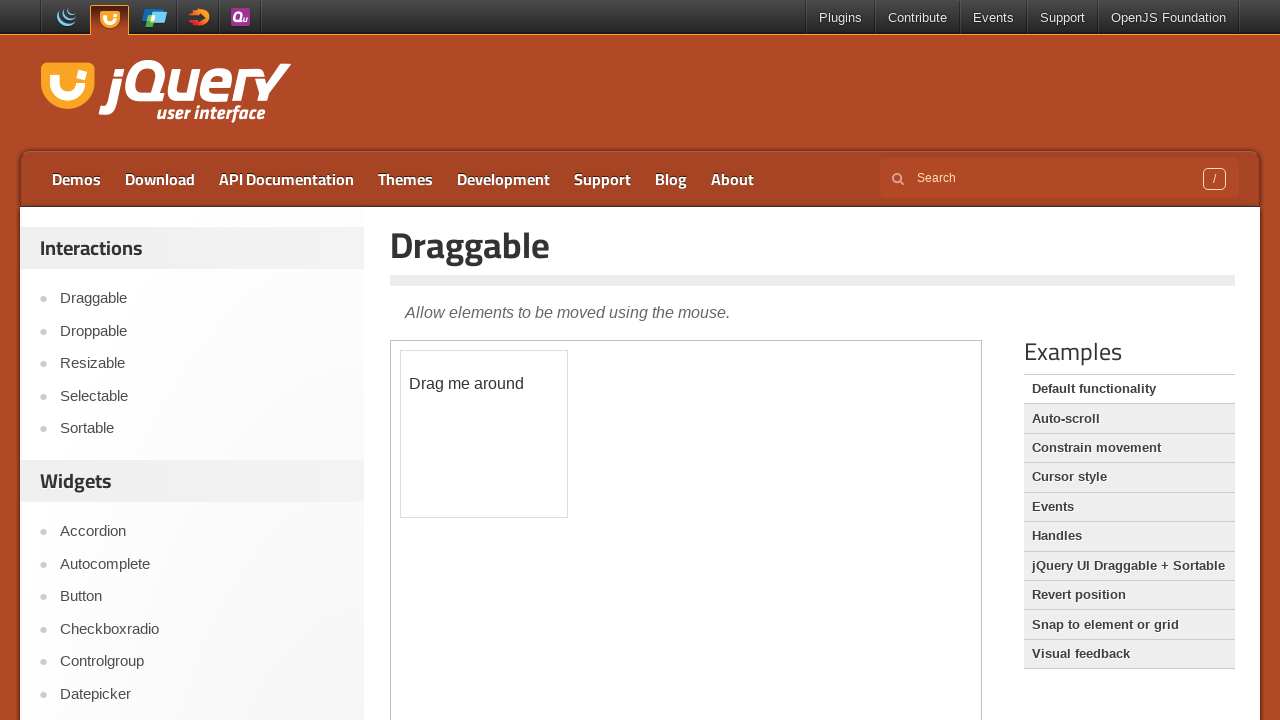

Dragged element 397 pixels right and 1 pixel up at (798, 350)
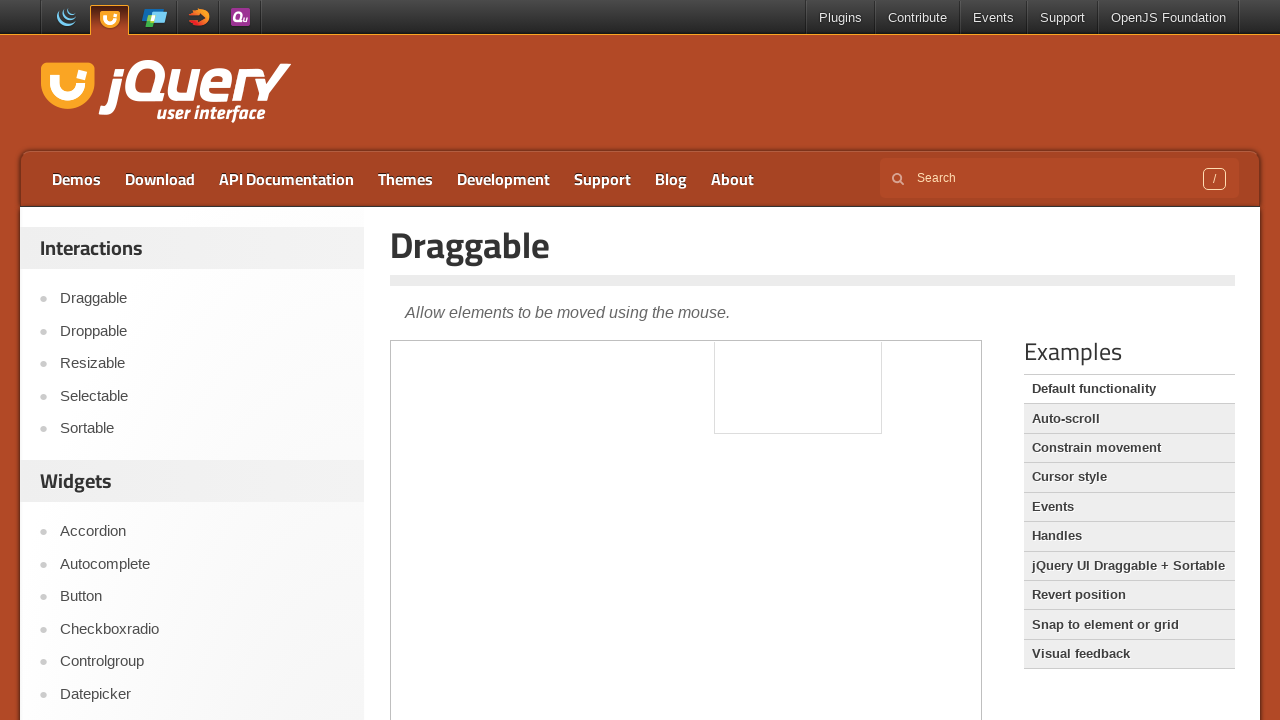

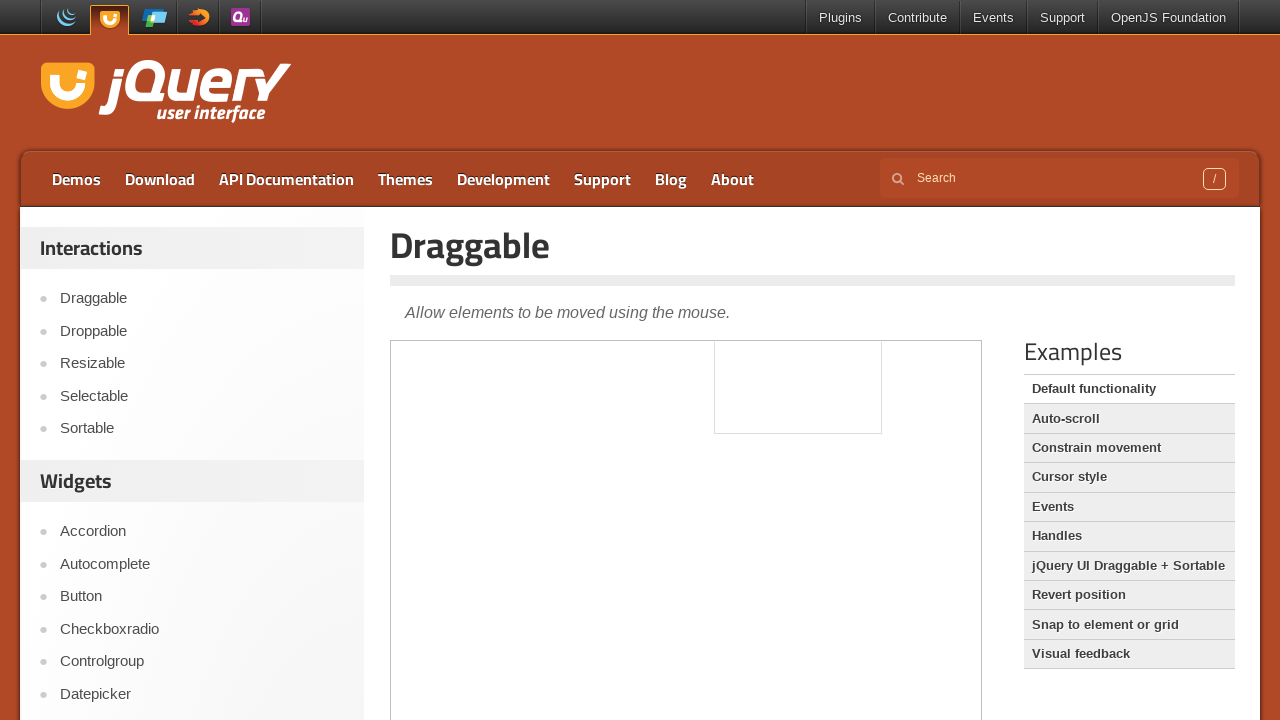